Tests dynamic loading functionality by clicking a start button and waiting for a "Hello World!" element to appear after the loading completes.

Starting URL: https://the-internet.herokuapp.com/dynamic_loading/1

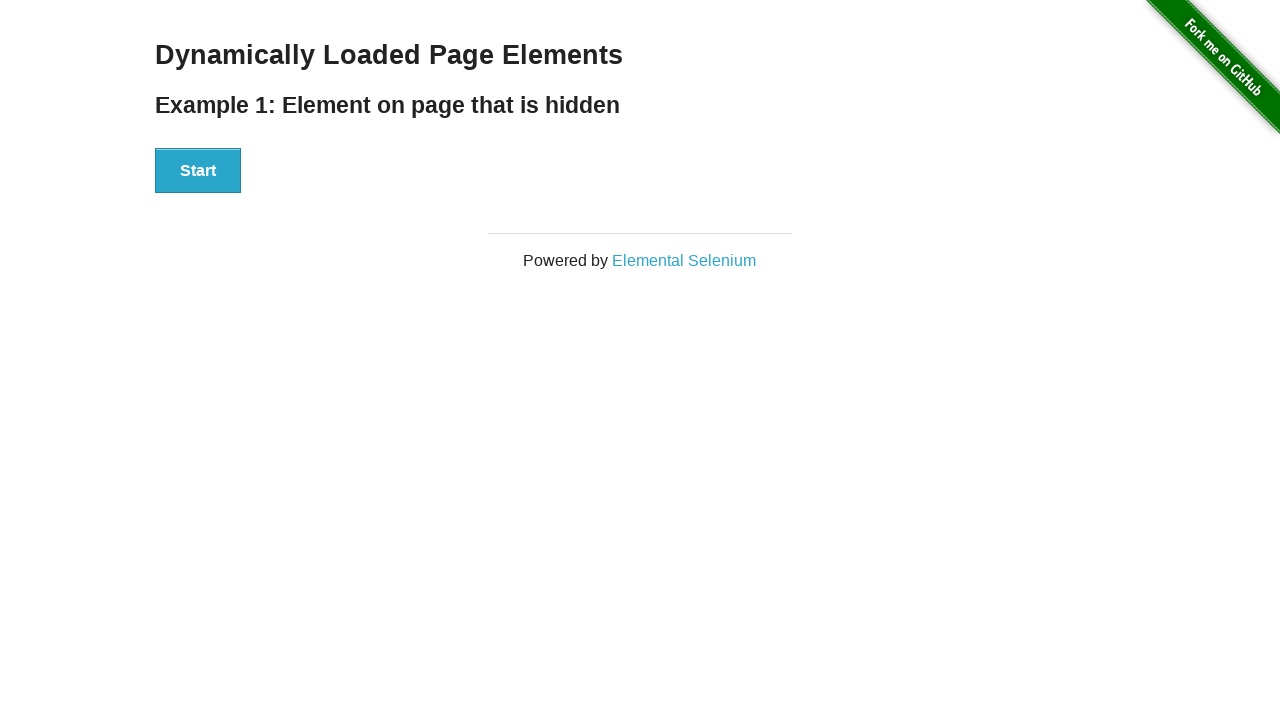

Clicked start button to trigger dynamic loading at (198, 171) on #start > button
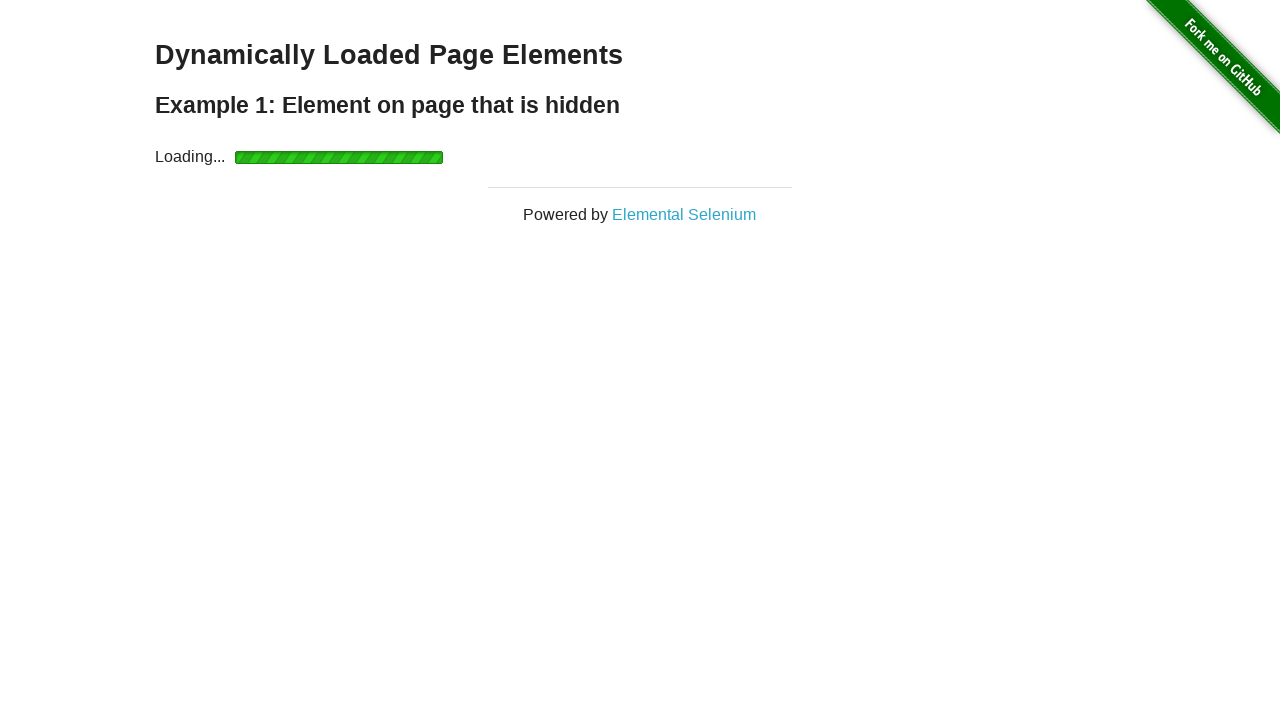

Waited for 'Hello World!' element to appear after loading completes
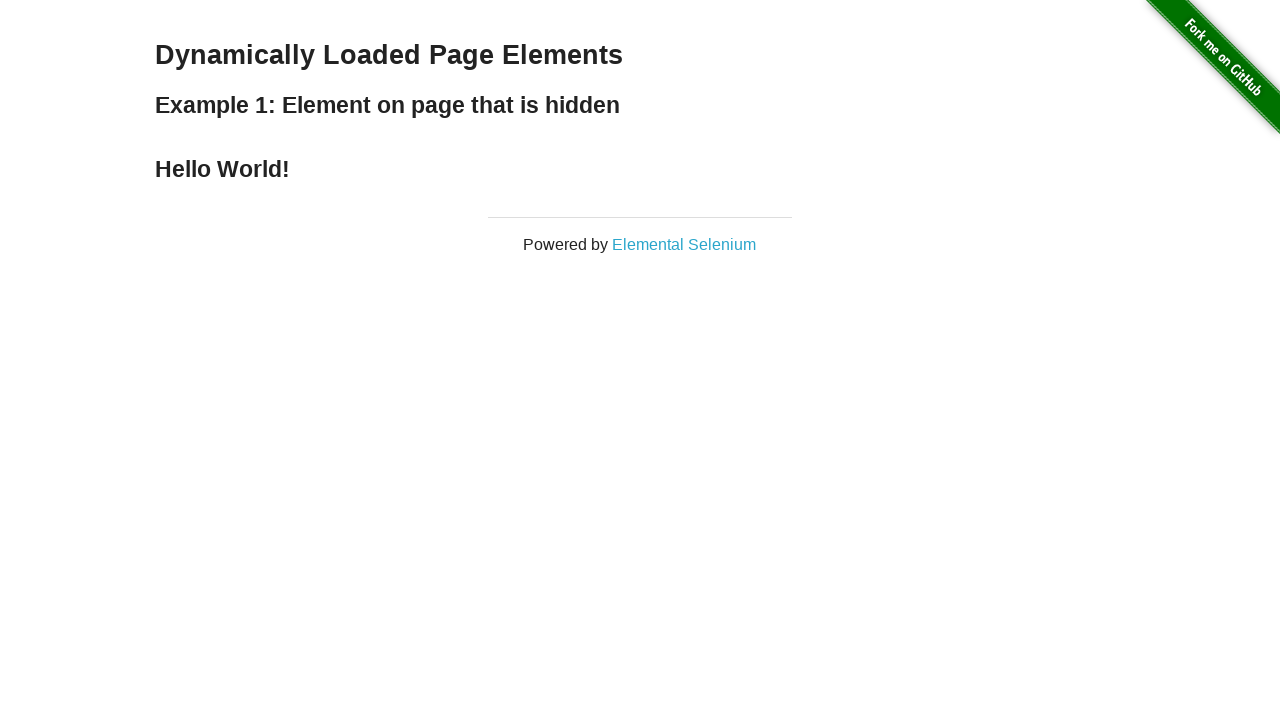

Located the 'Hello World!' element
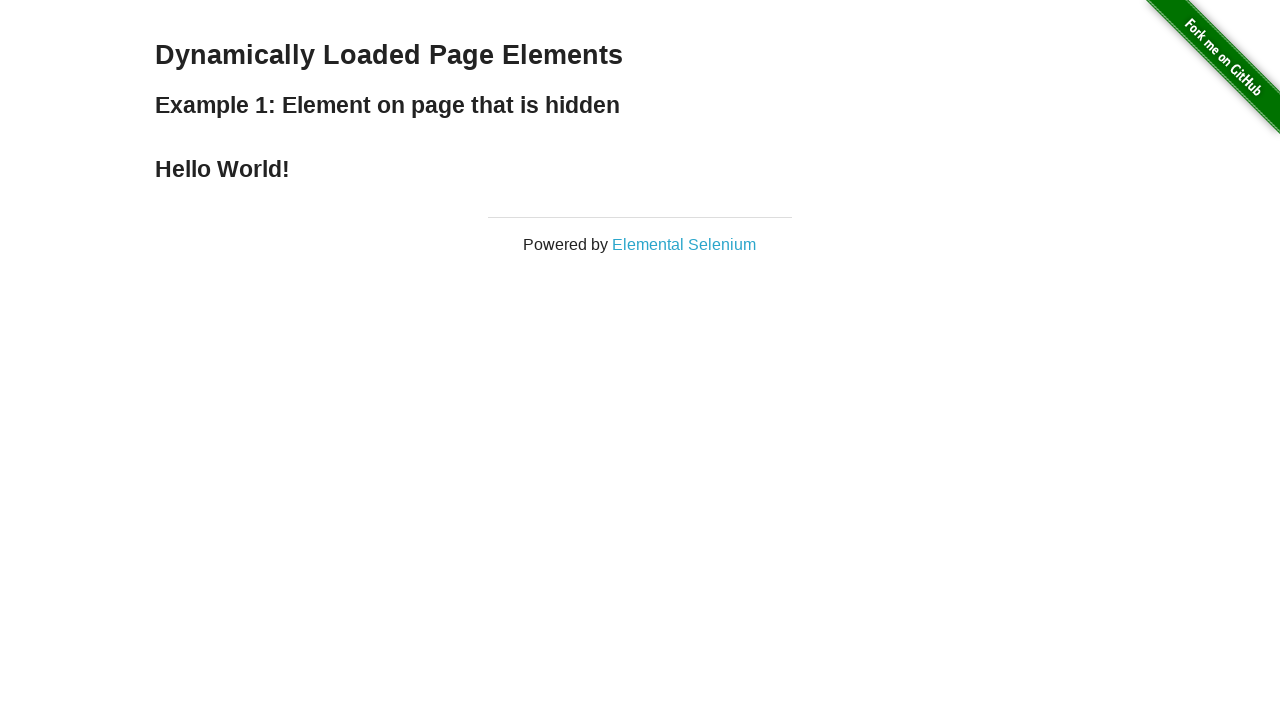

Verified 'Hello World!' element is visible
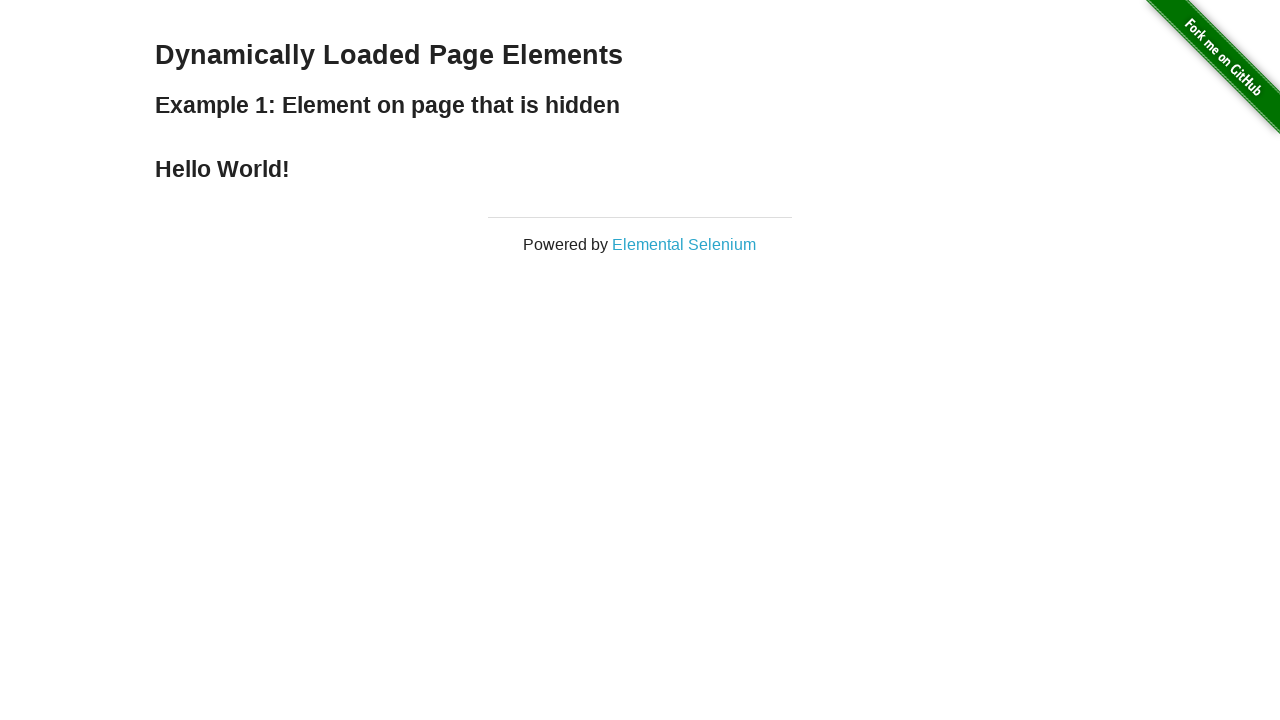

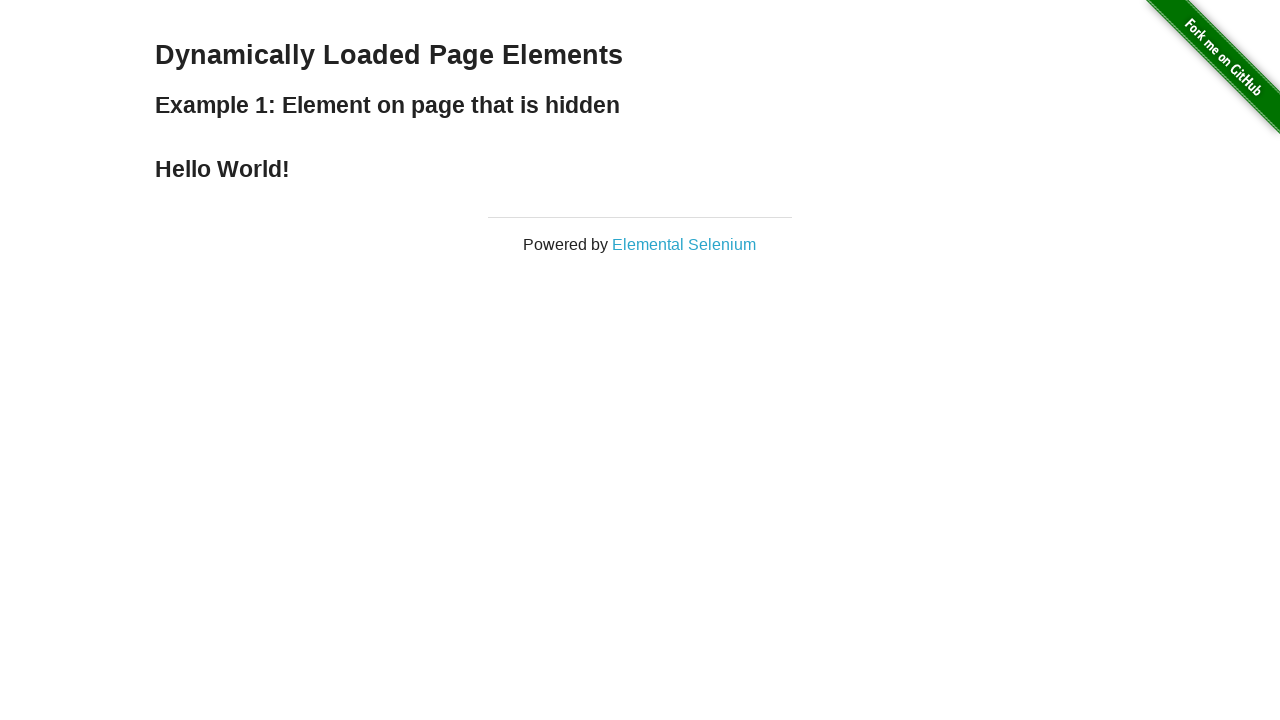